Tests handling of a simple JavaScript alert by clicking a button, accepting the alert, and printing alert text

Starting URL: https://demoqa.com/alerts

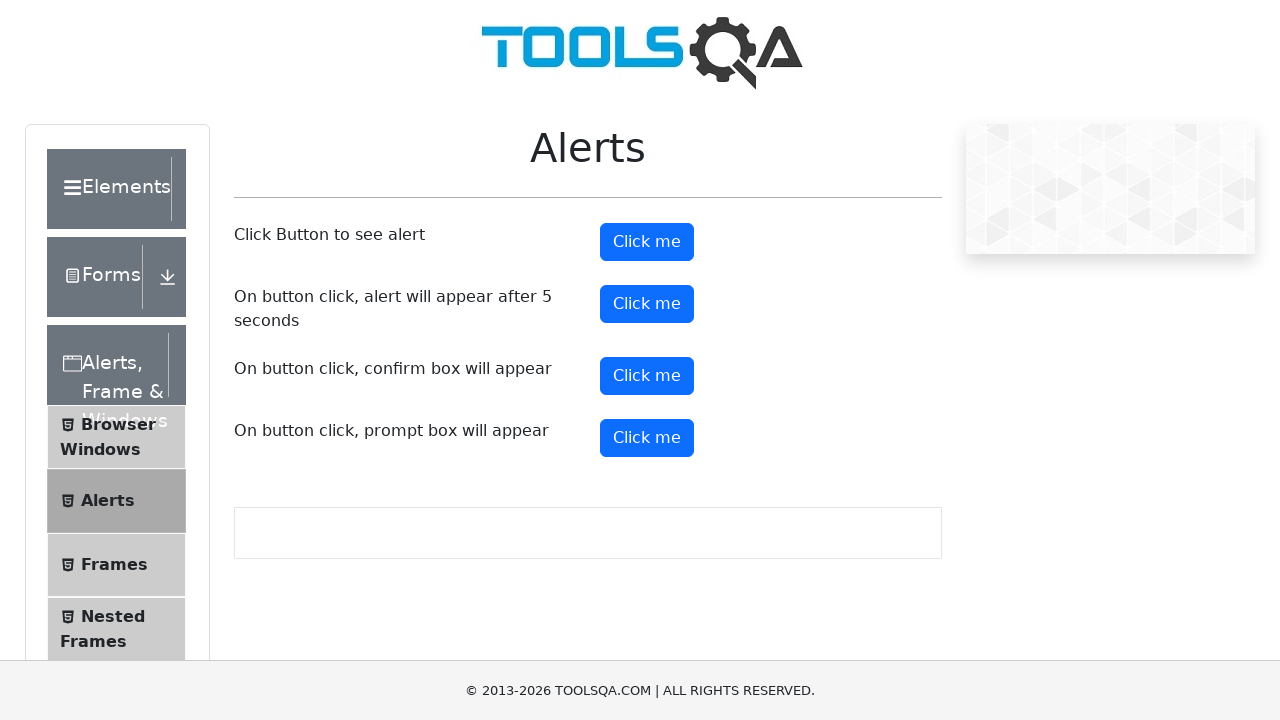

Set up dialog handler to accept alerts and print their message
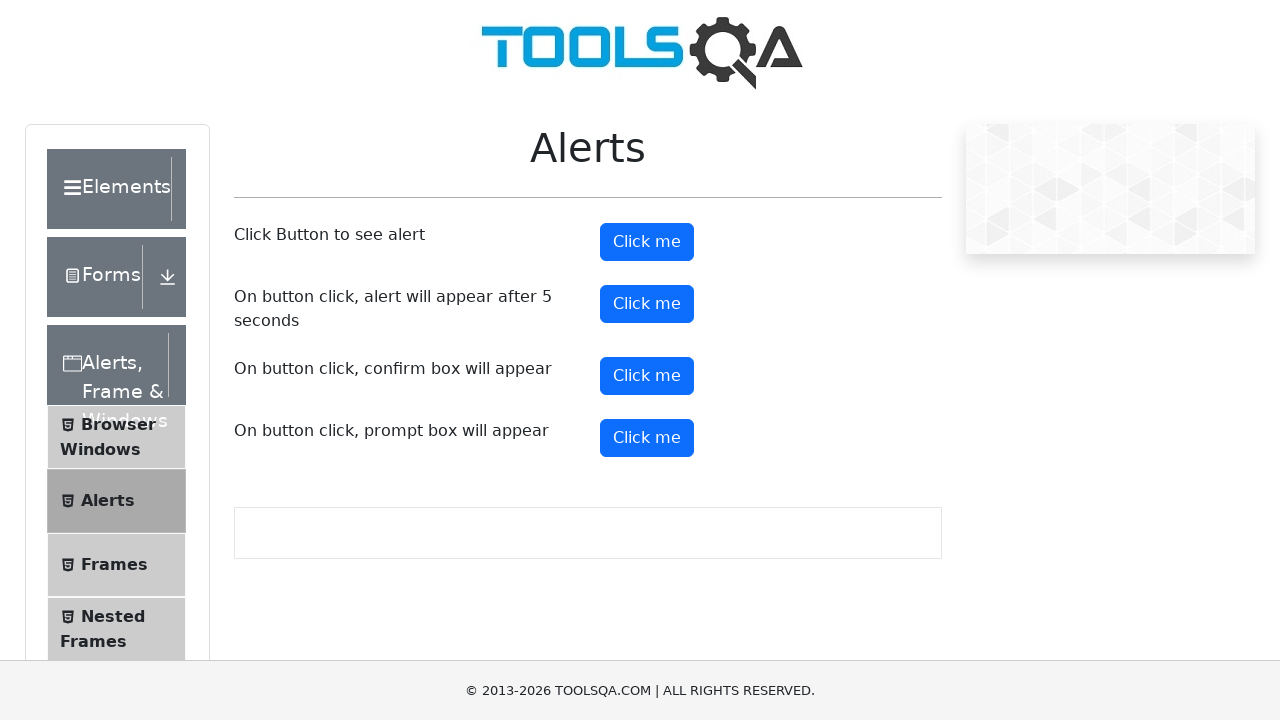

Clicked alert button to trigger JavaScript alert at (647, 242) on #alertButton
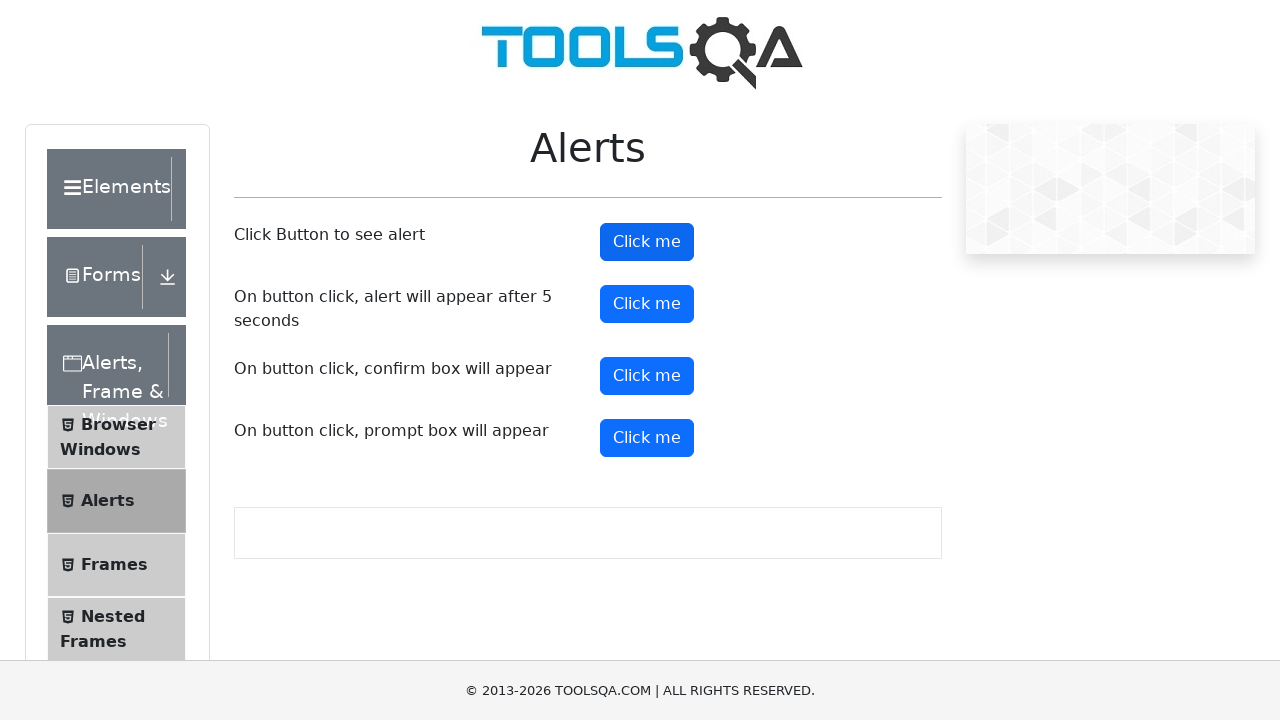

Waited for alert to be handled and dismissed
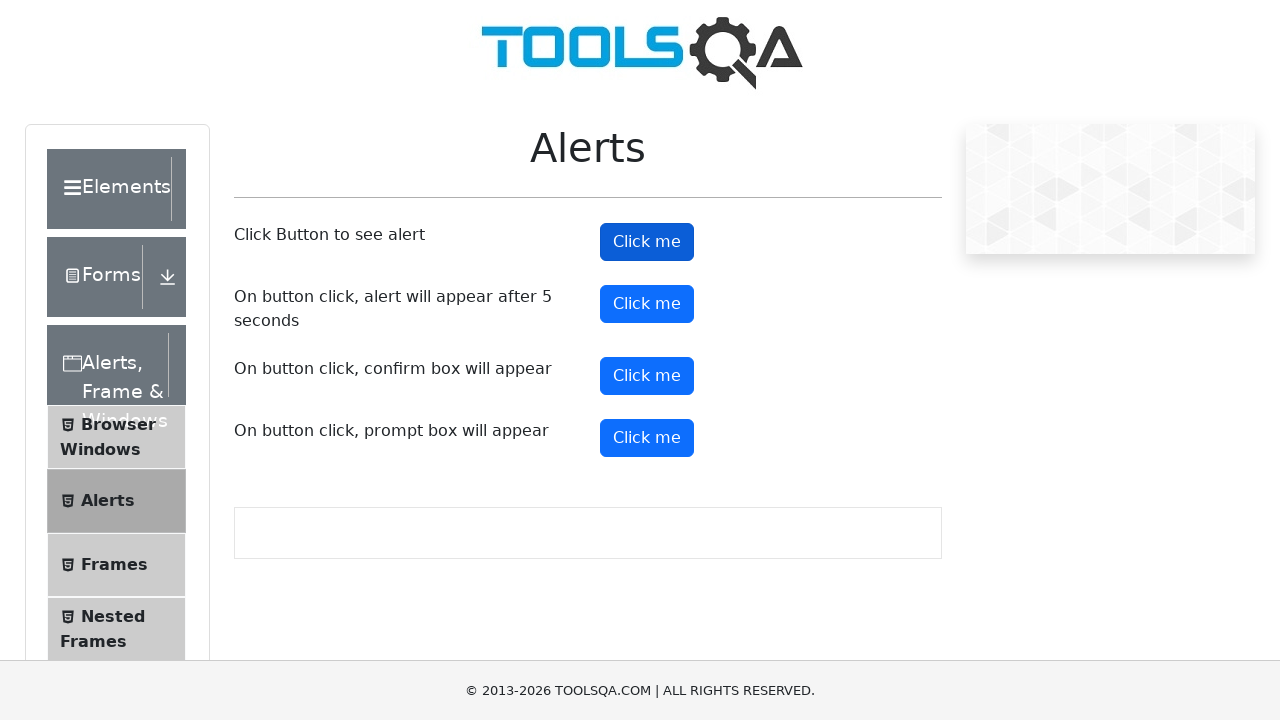

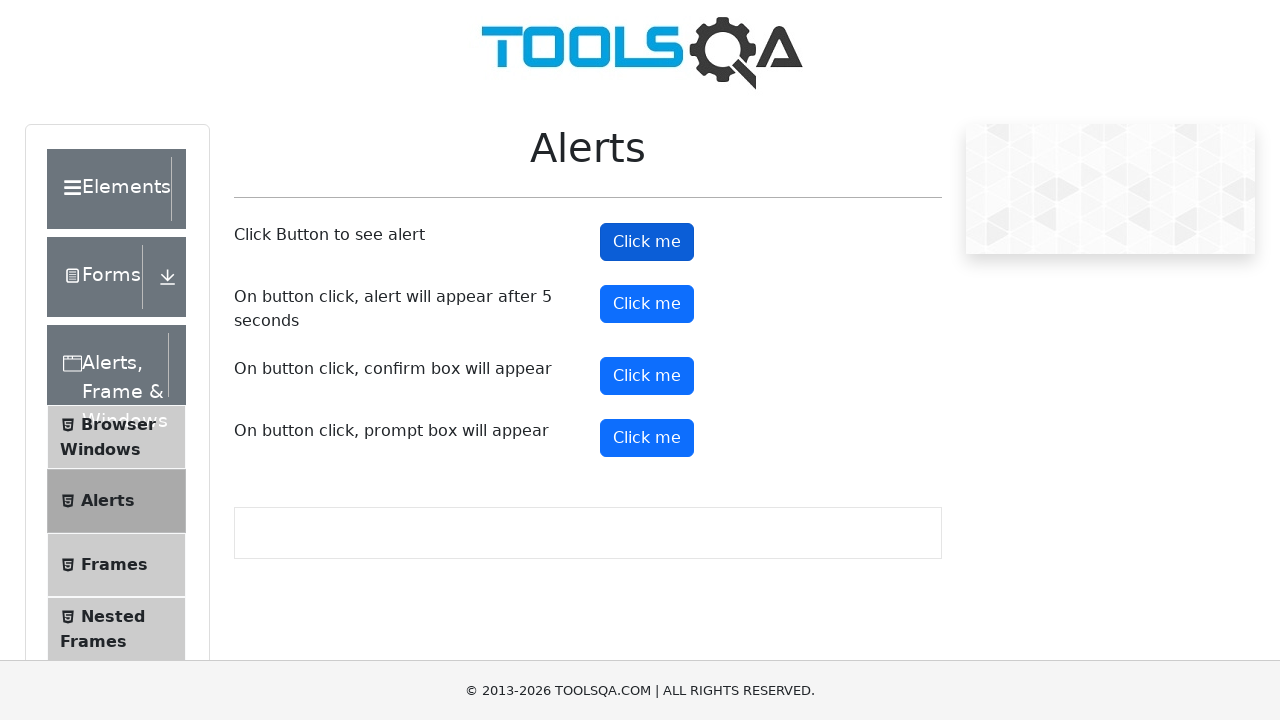